Tests horizontal slider functionality by clicking and dragging the slider to change its value

Starting URL: https://the-internet.herokuapp.com/horizontal_slider

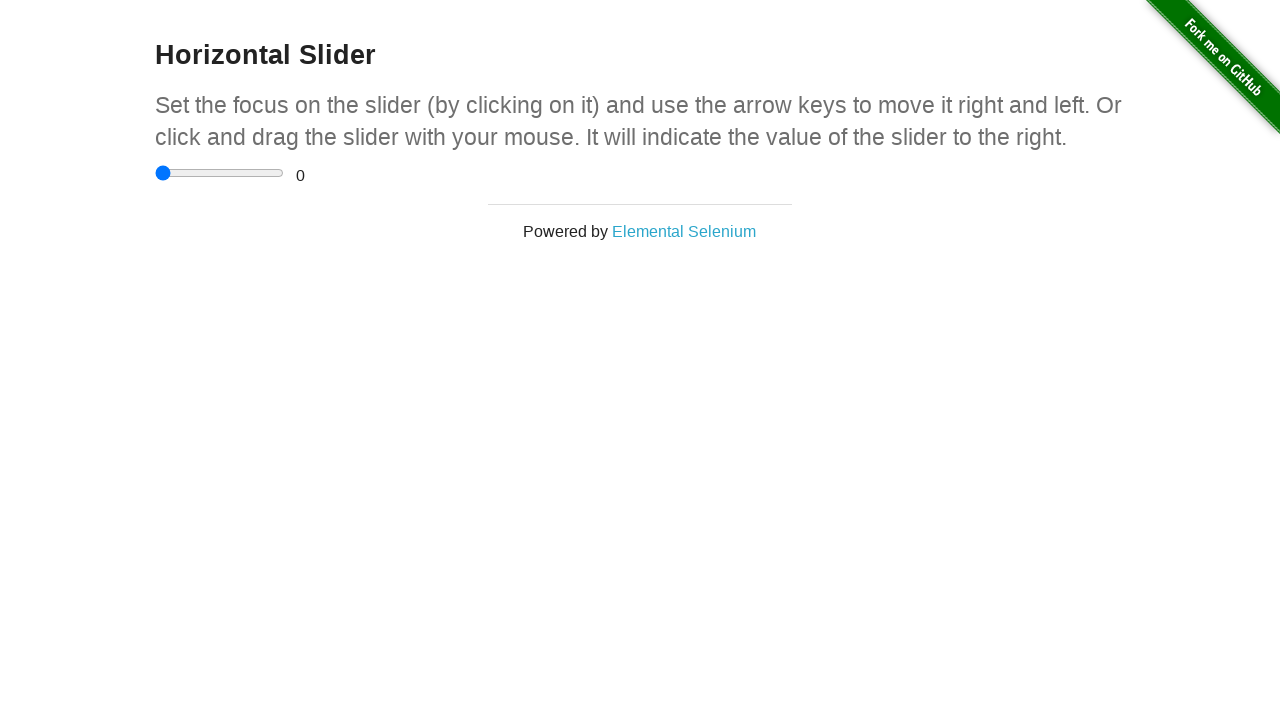

Verified initial slider value is 0
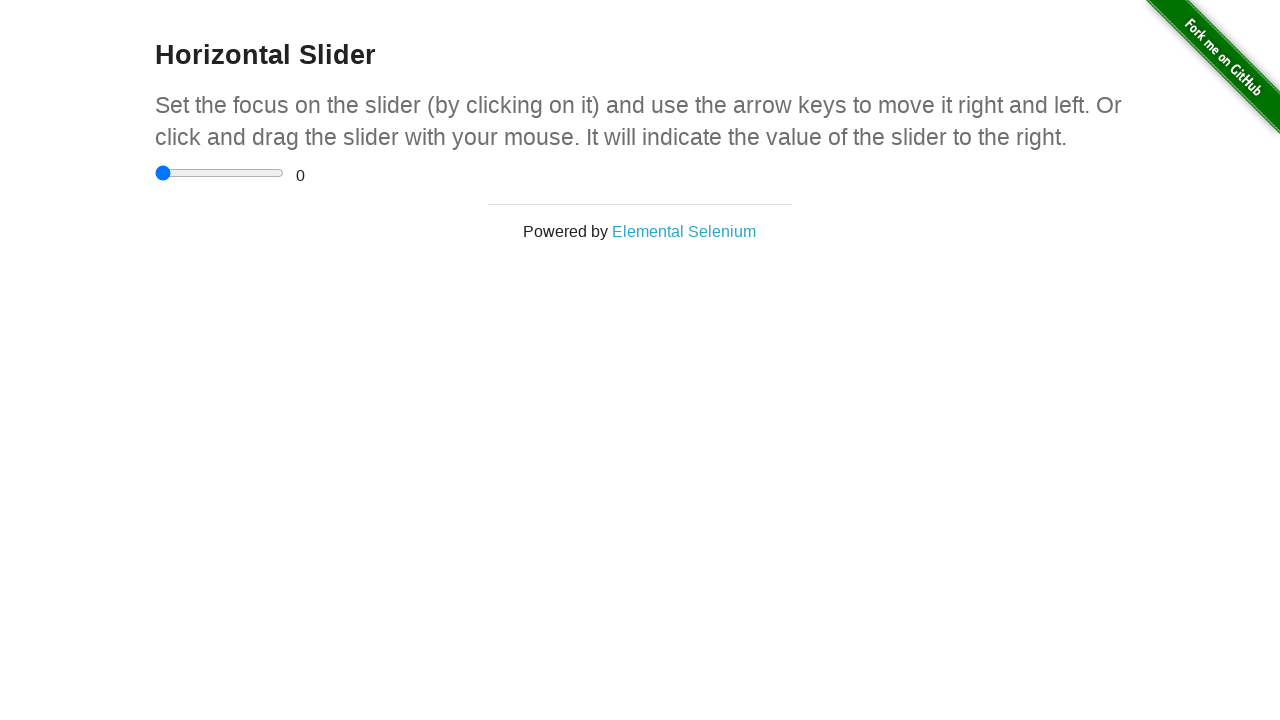

Located the horizontal slider element
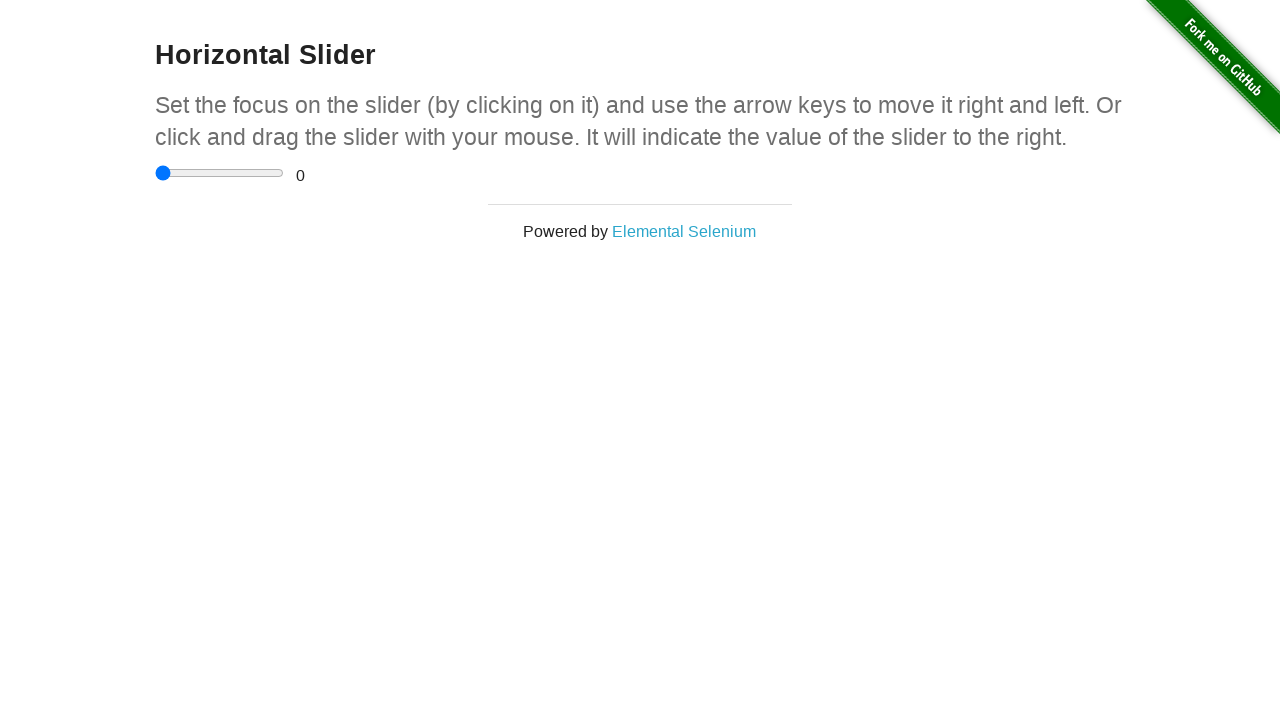

Dragged slider to the right to change its value at (205, 165)
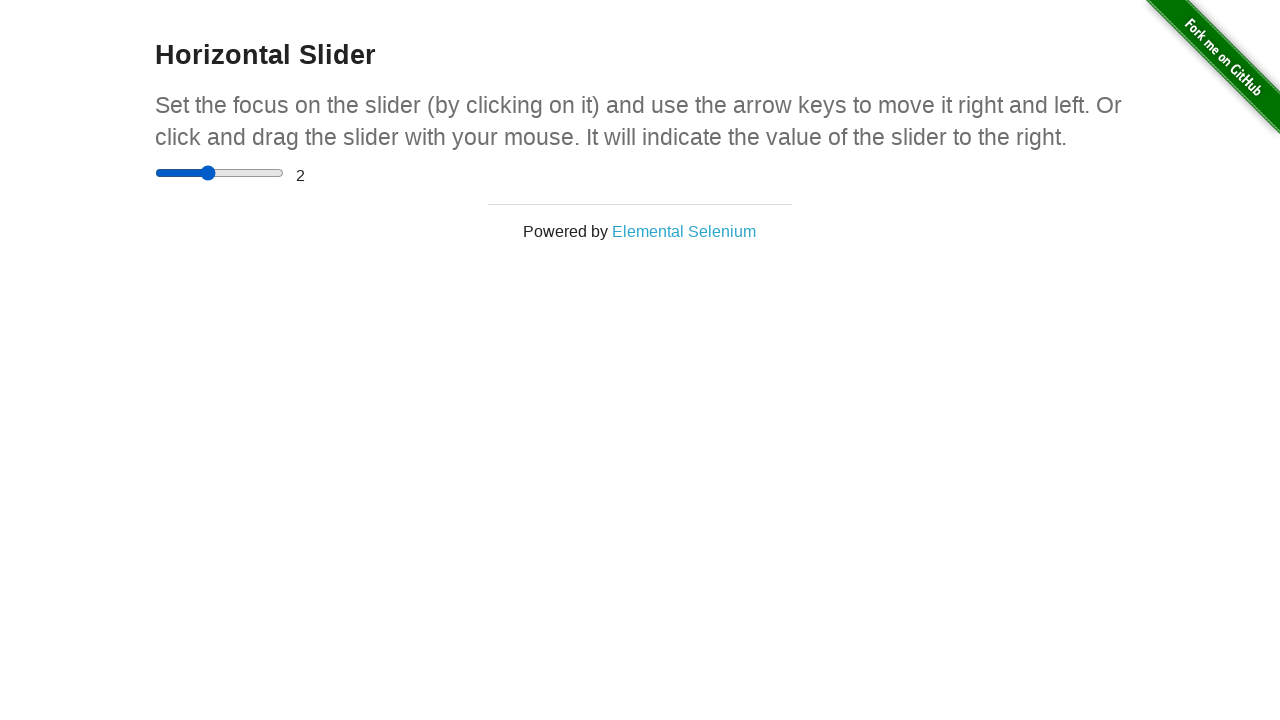

Verified slider value has changed from initial value of 0
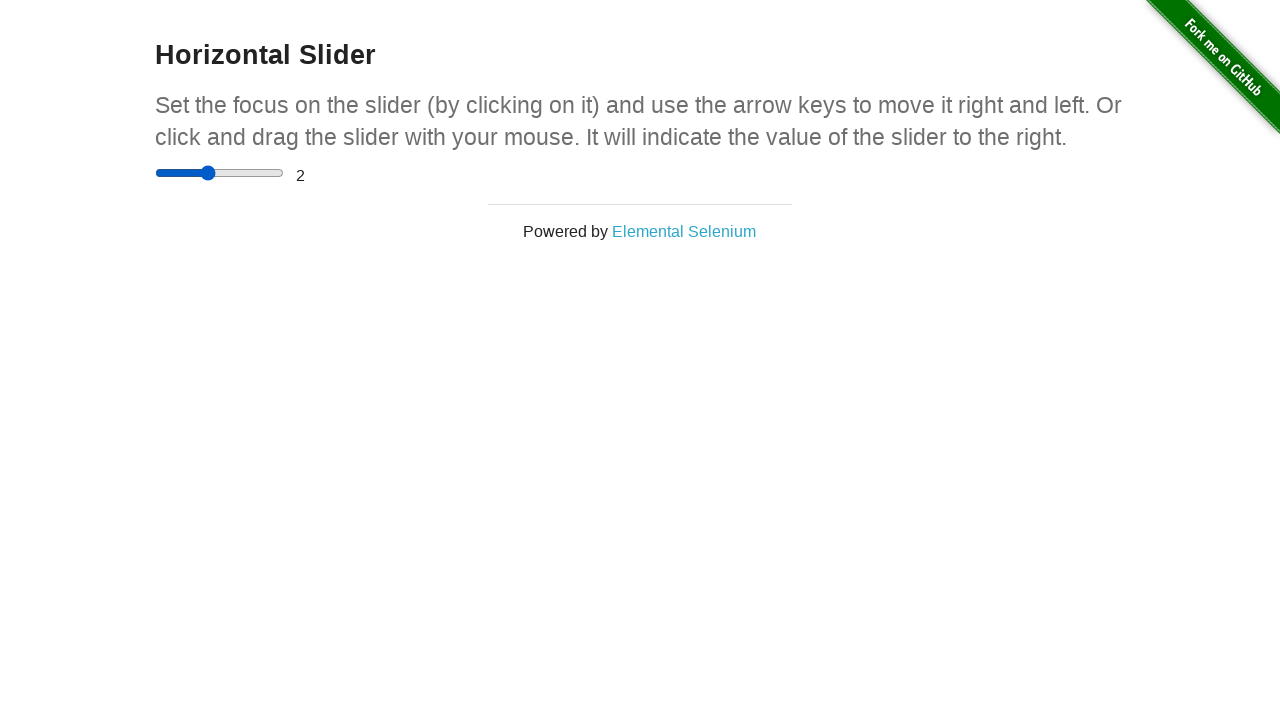

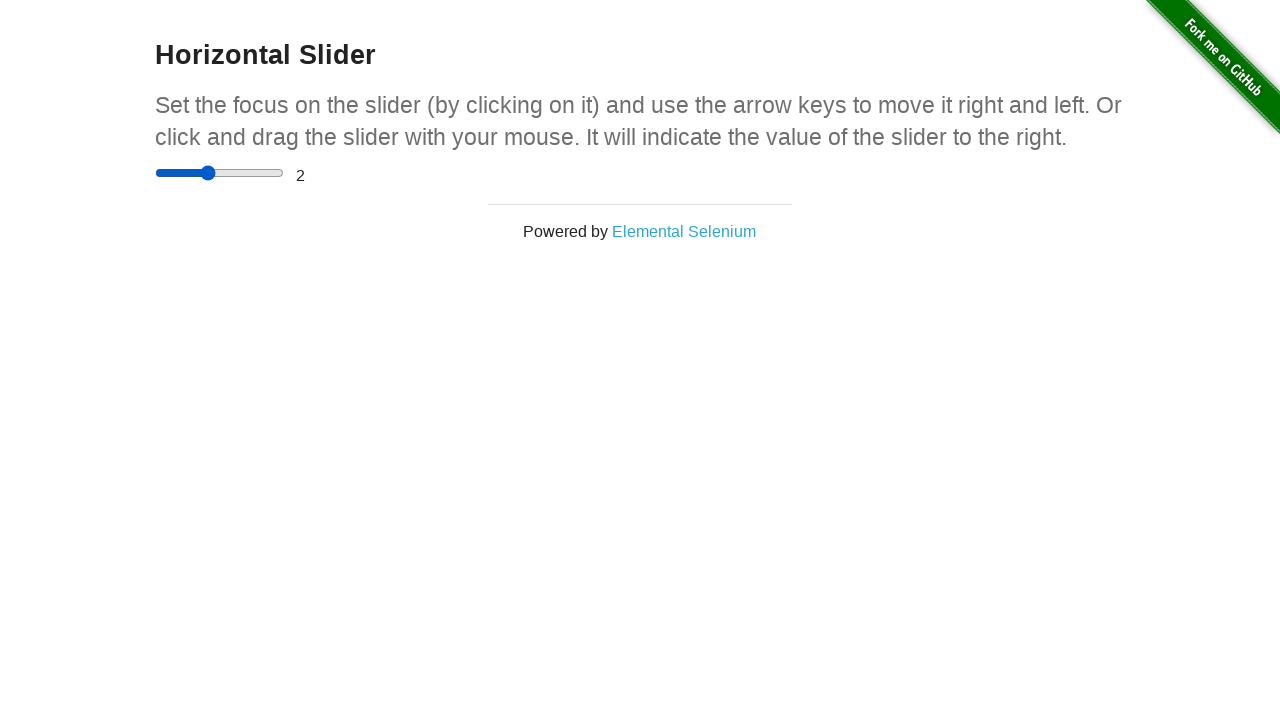